Tests the disappearing elements page by verifying that navigation menu items are displayed and that the Gallery element may appear or disappear on page refresh.

Starting URL: https://the-internet.herokuapp.com/disappearing_elements

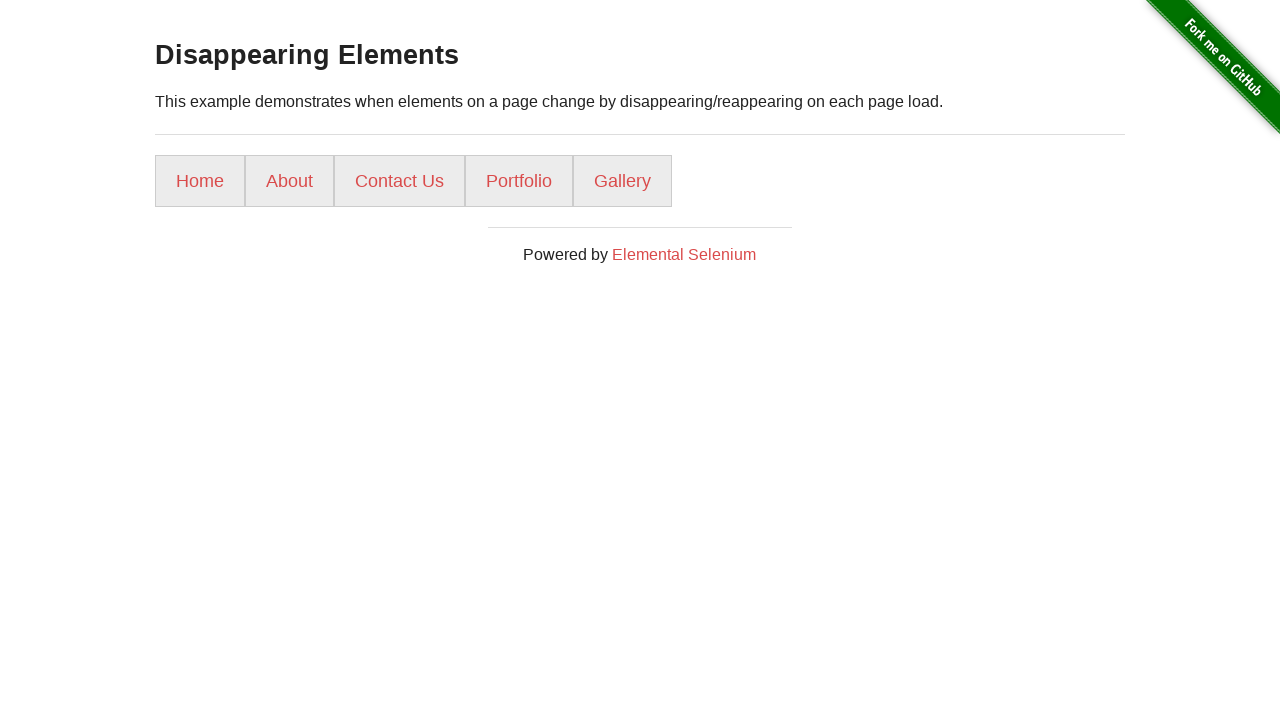

Waited for Home navigation link to be present
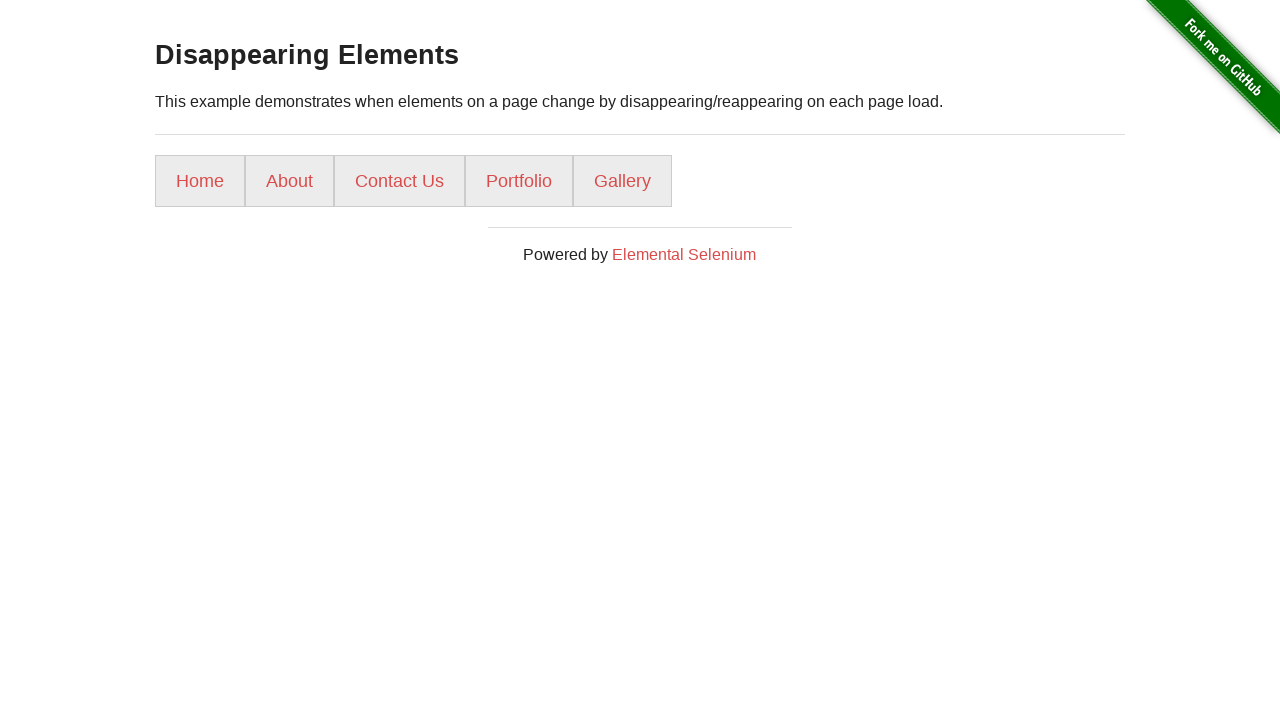

Waited for About navigation link to be present
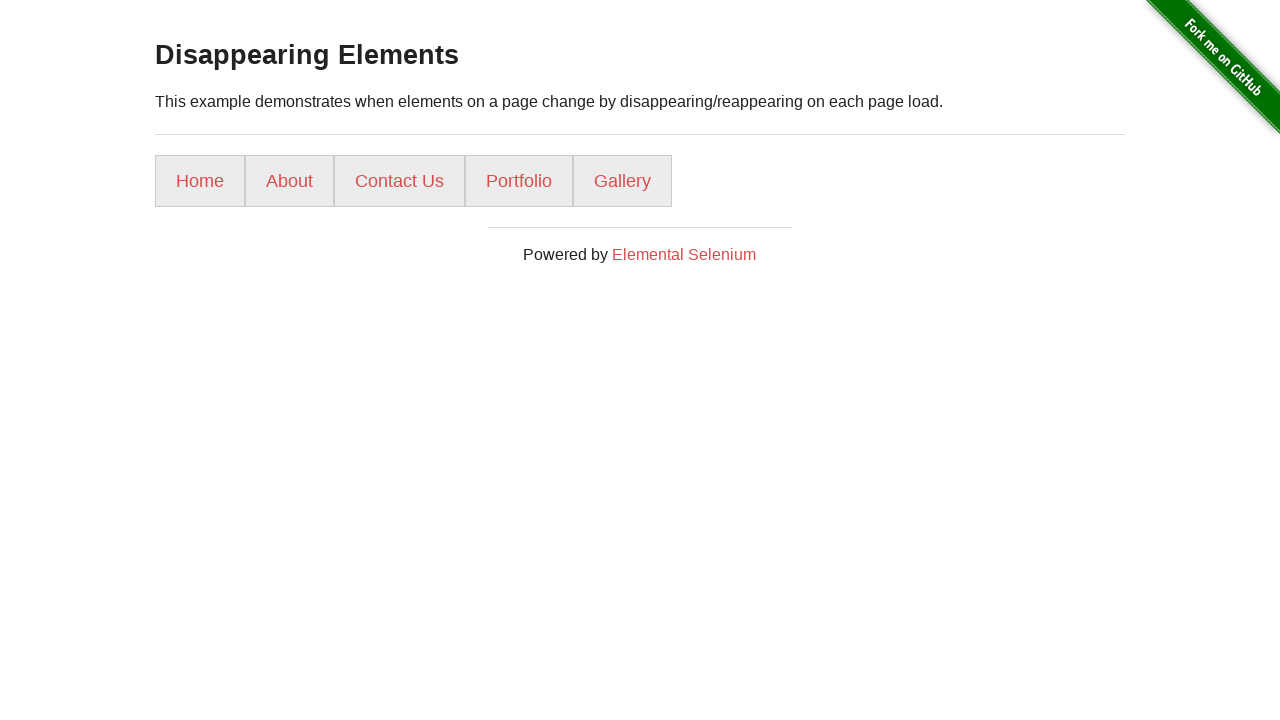

Waited for Contact Us navigation link to be present
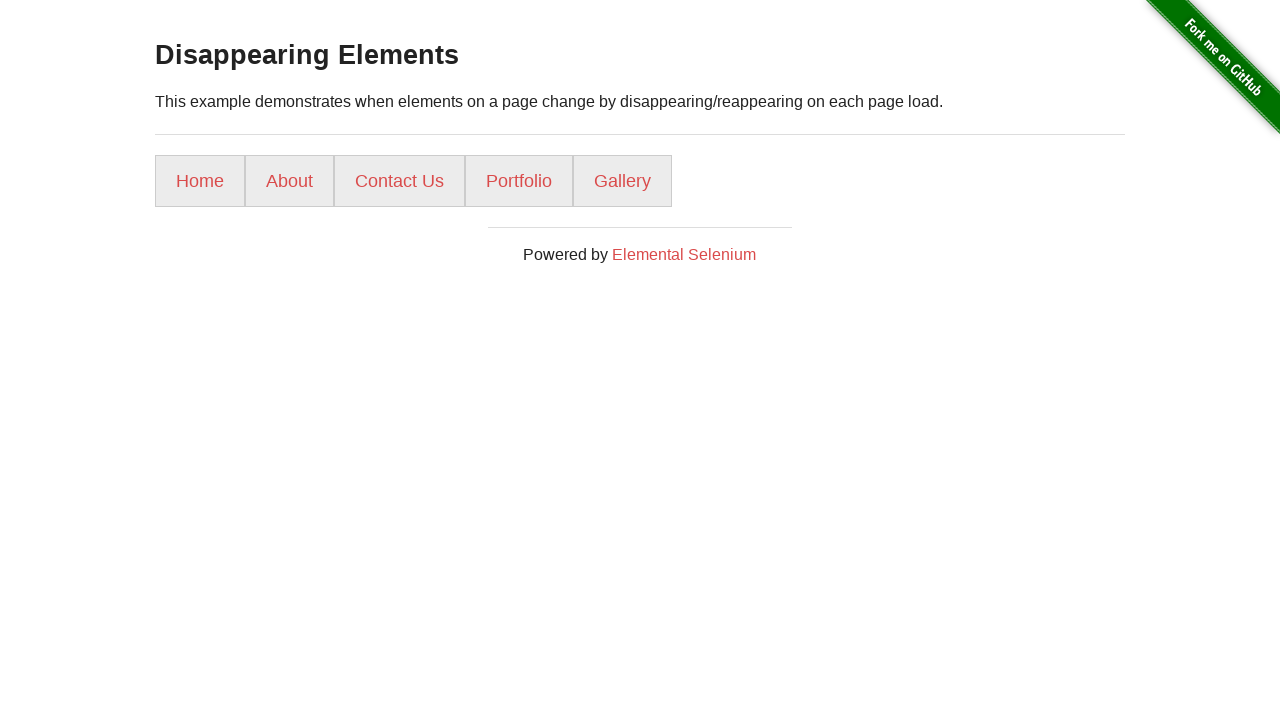

Waited for Portfolio navigation link to be present
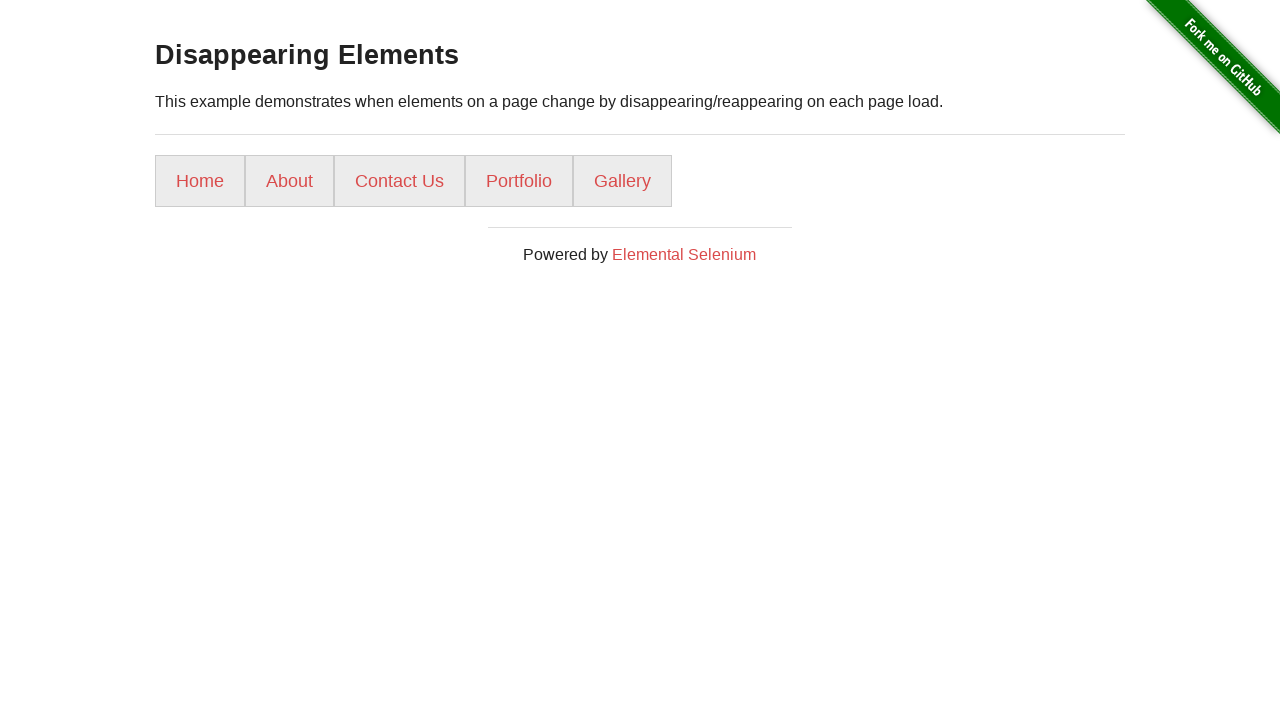

Reloaded page (first refresh)
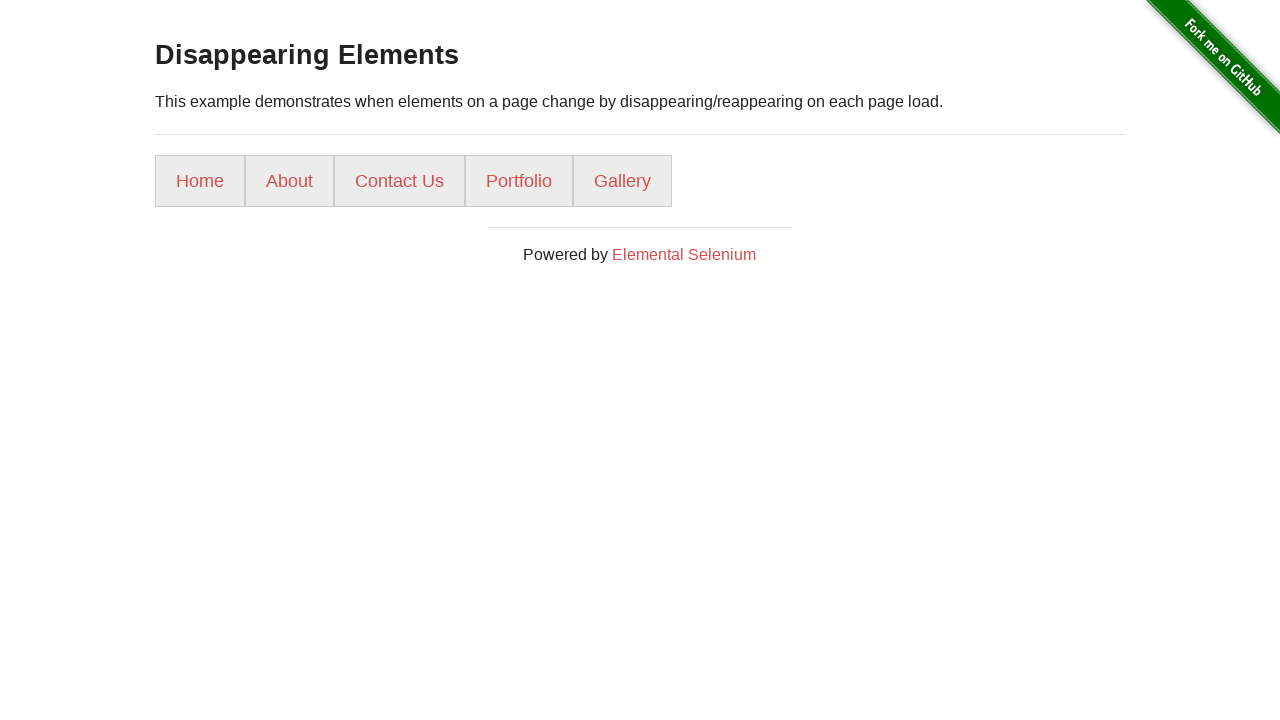

Reloaded page (second refresh)
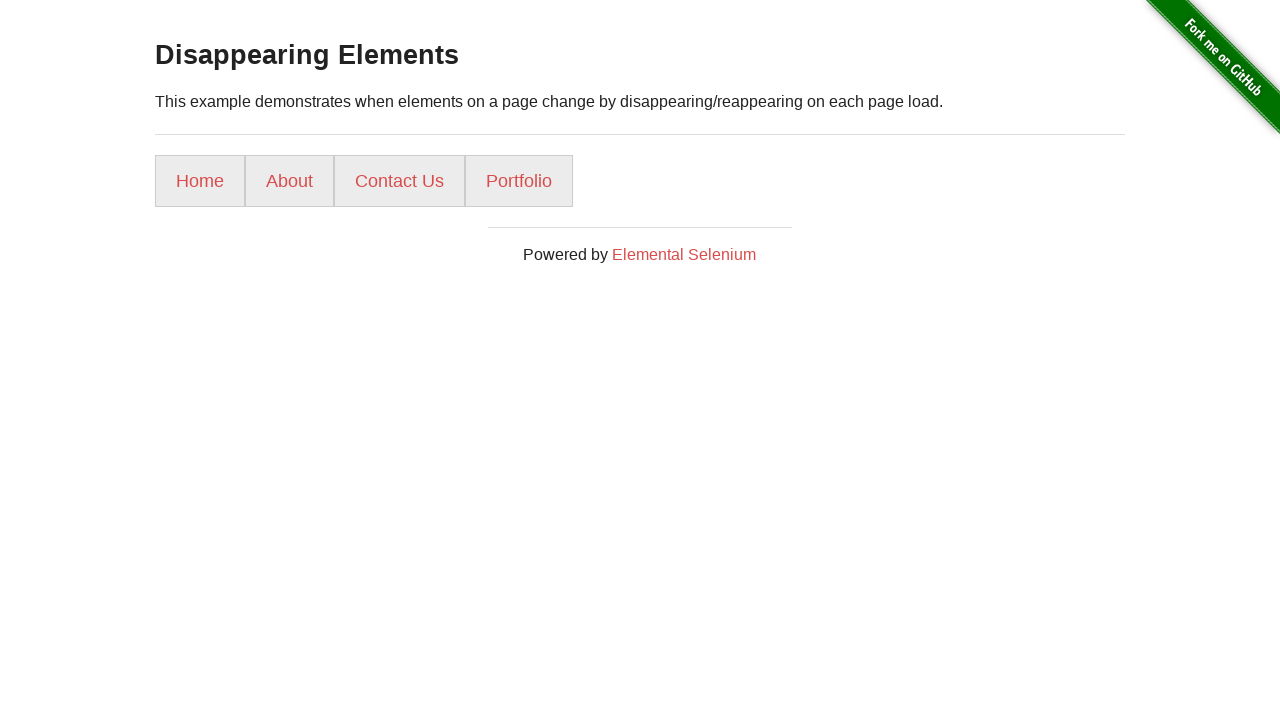

Gallery element did not appear within timeout
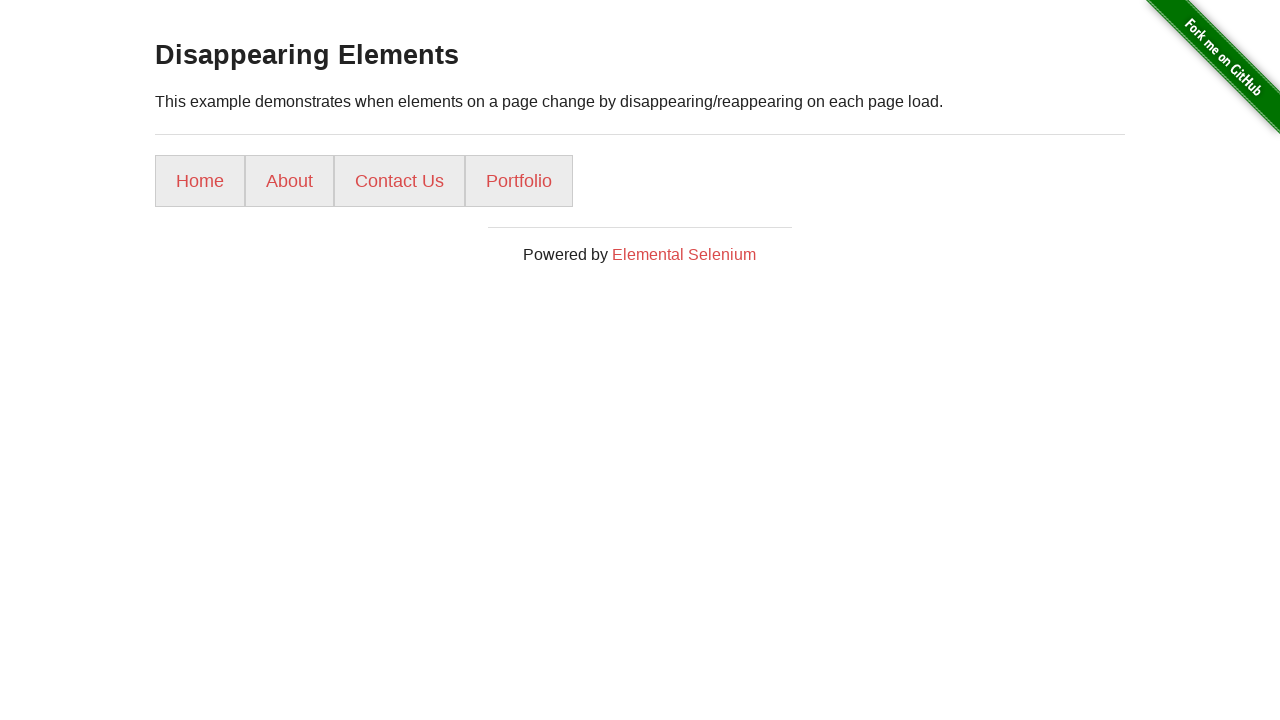

Reloaded page (third refresh) to test disappearing behavior
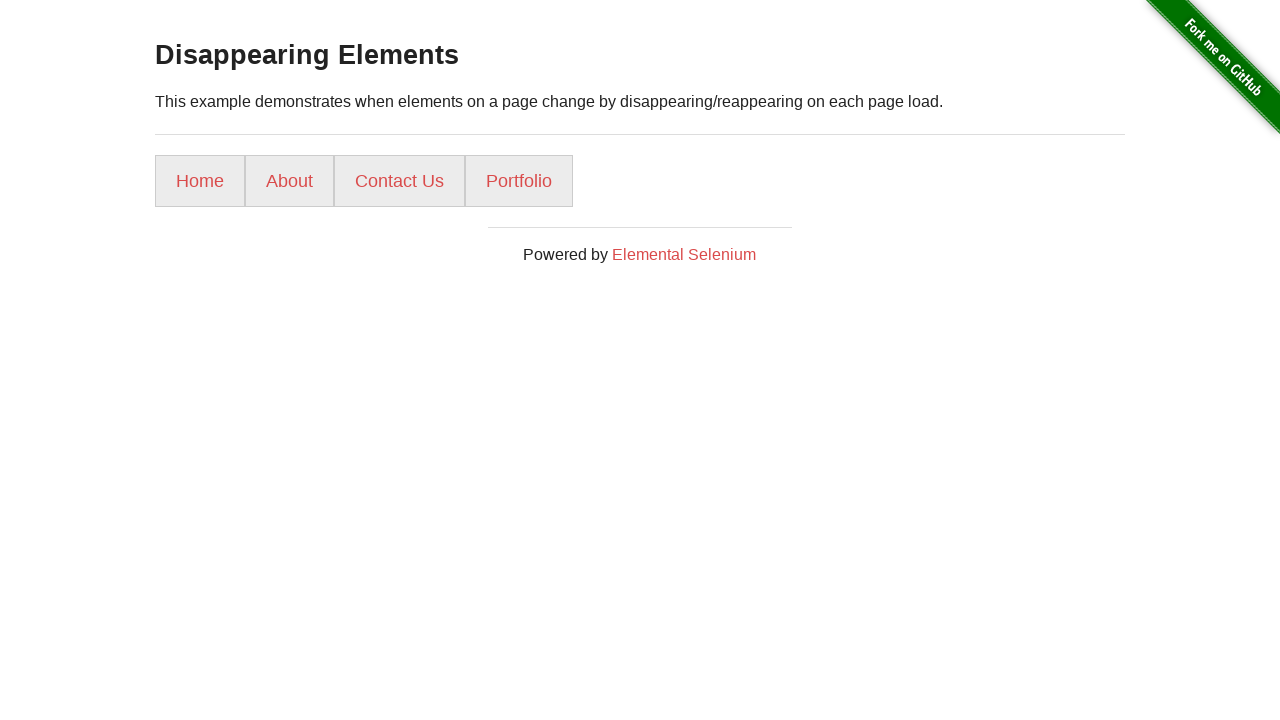

Checked if Gallery element is visible: False
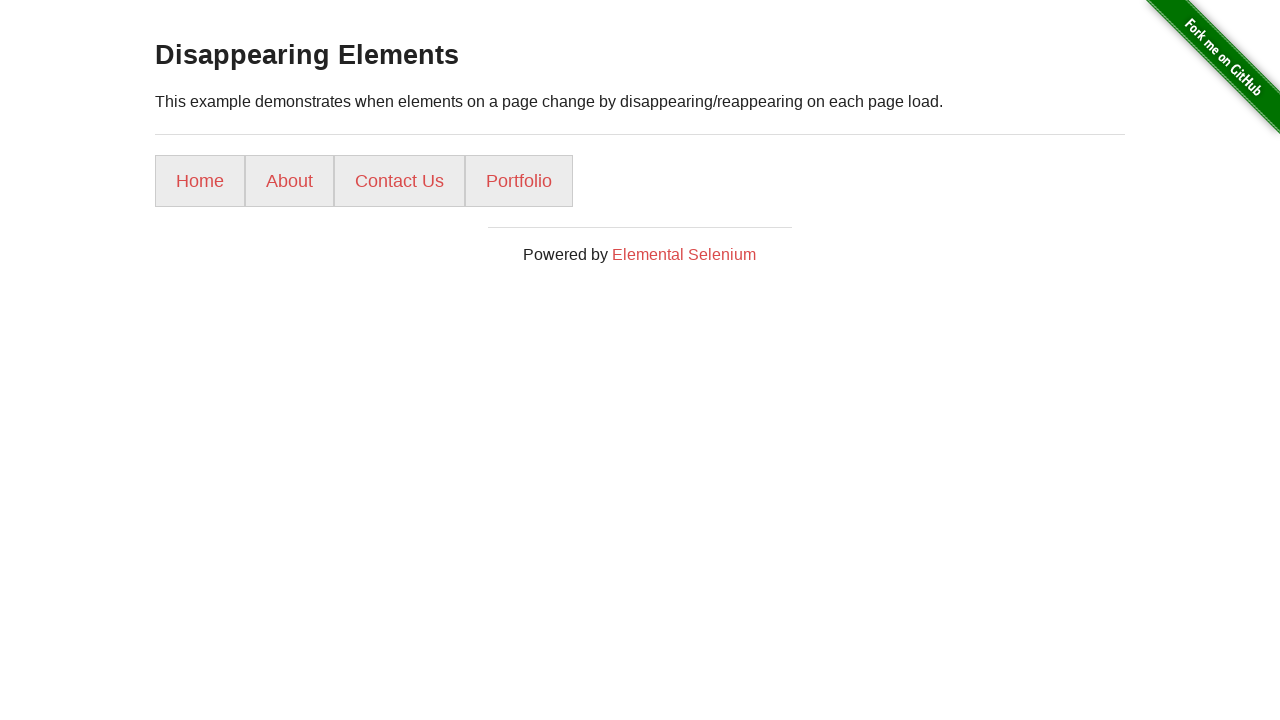

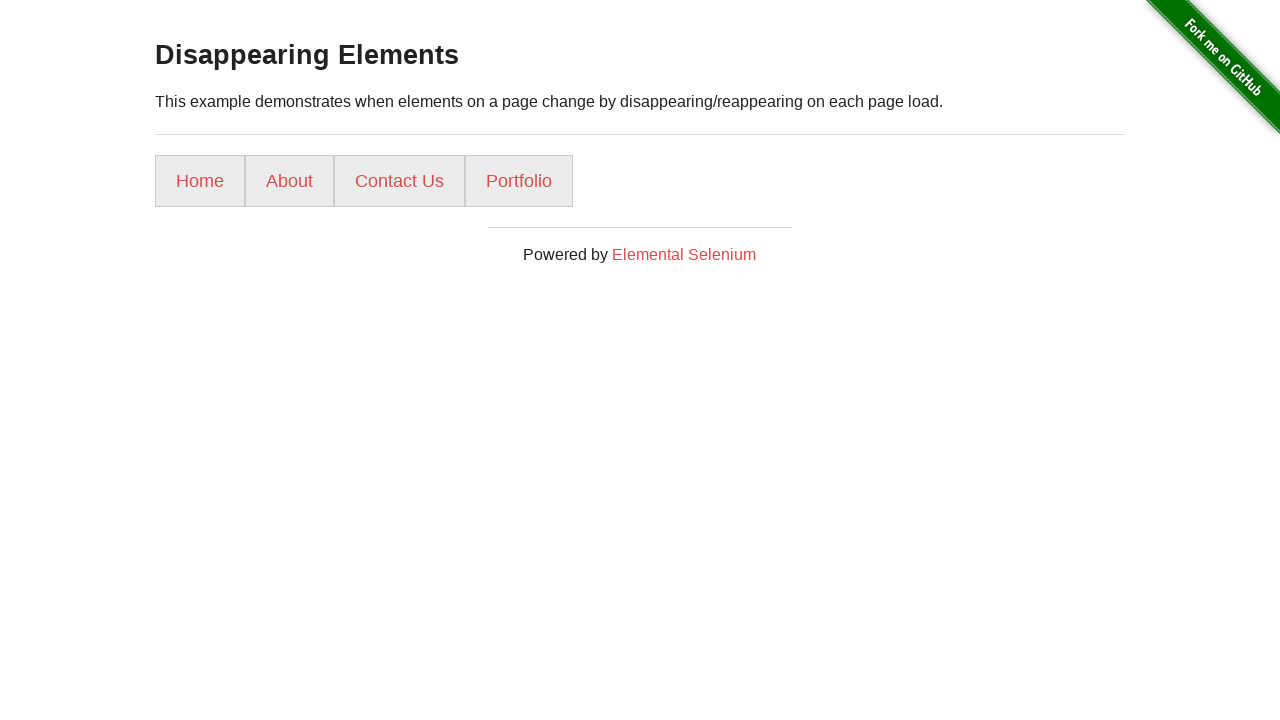